Tests that the "Благовестие" folder is present on the Медиатека page by clicking the menu item and verifying the folder link exists.

Starting URL: https://propovednik.com/

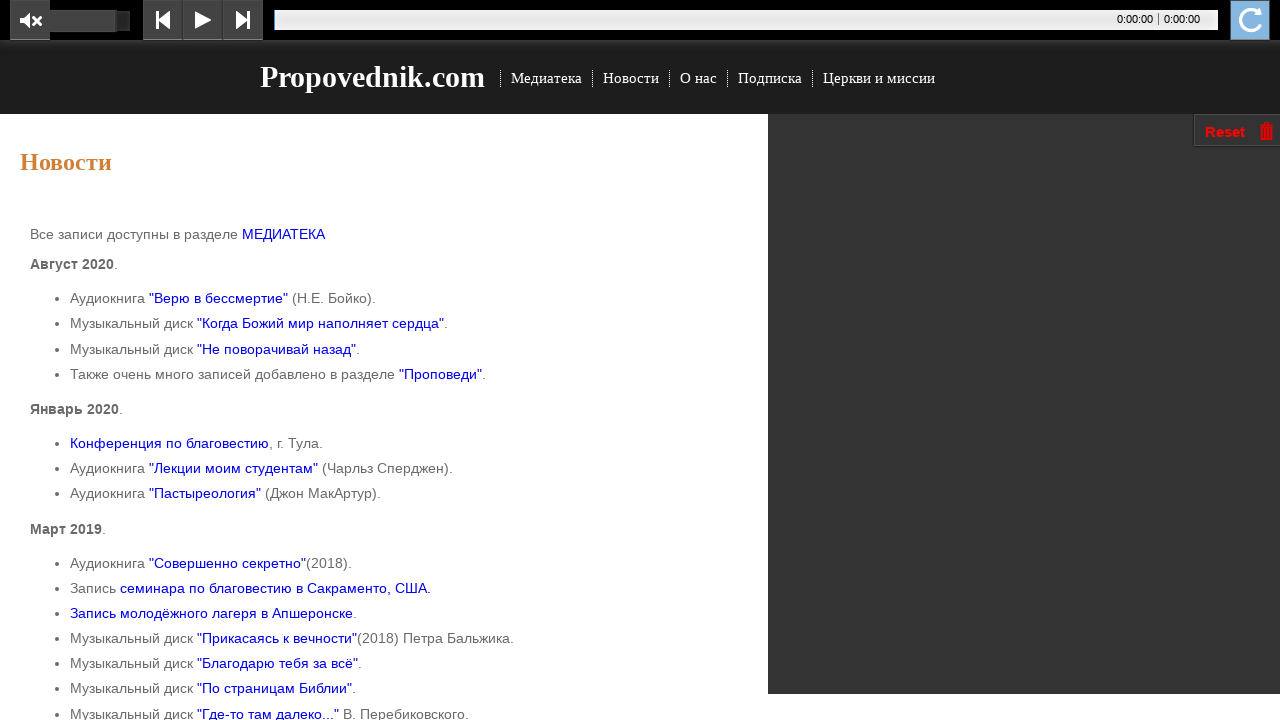

Clicked on 'Медиатека' menu item at (546, 78) on text=Медиатека
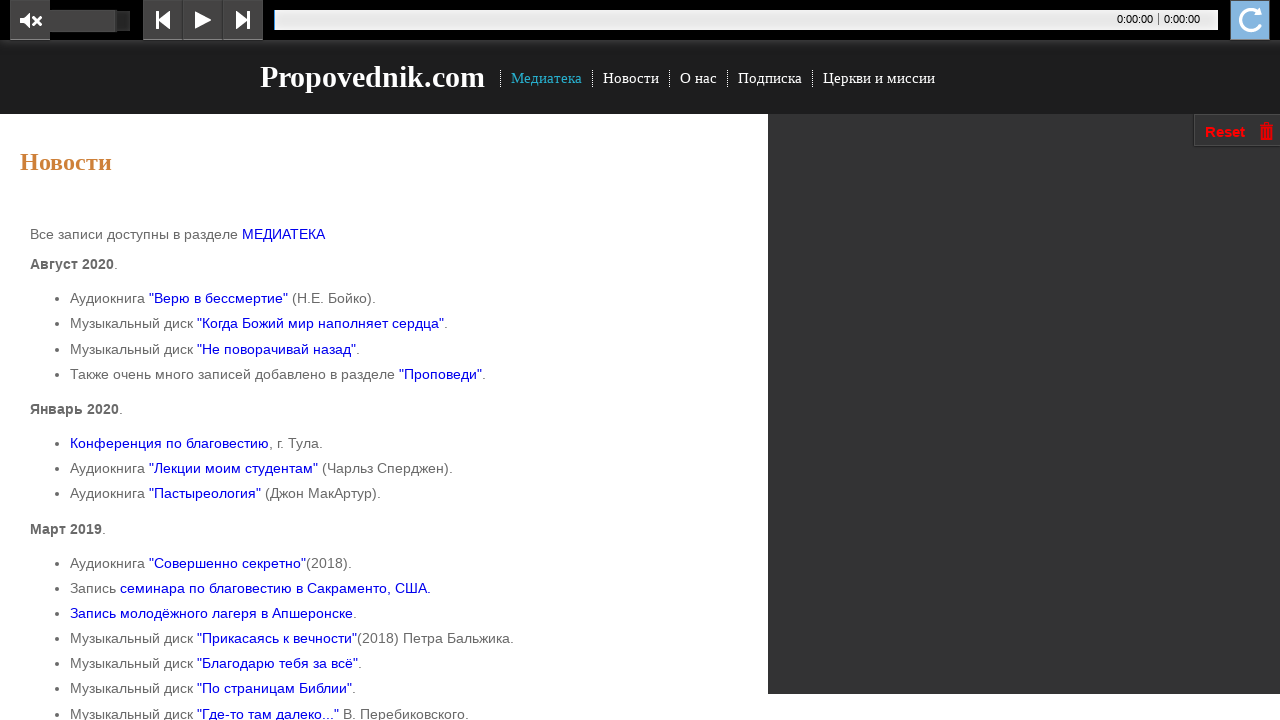

Verified 'Благовестие' folder is present on the page
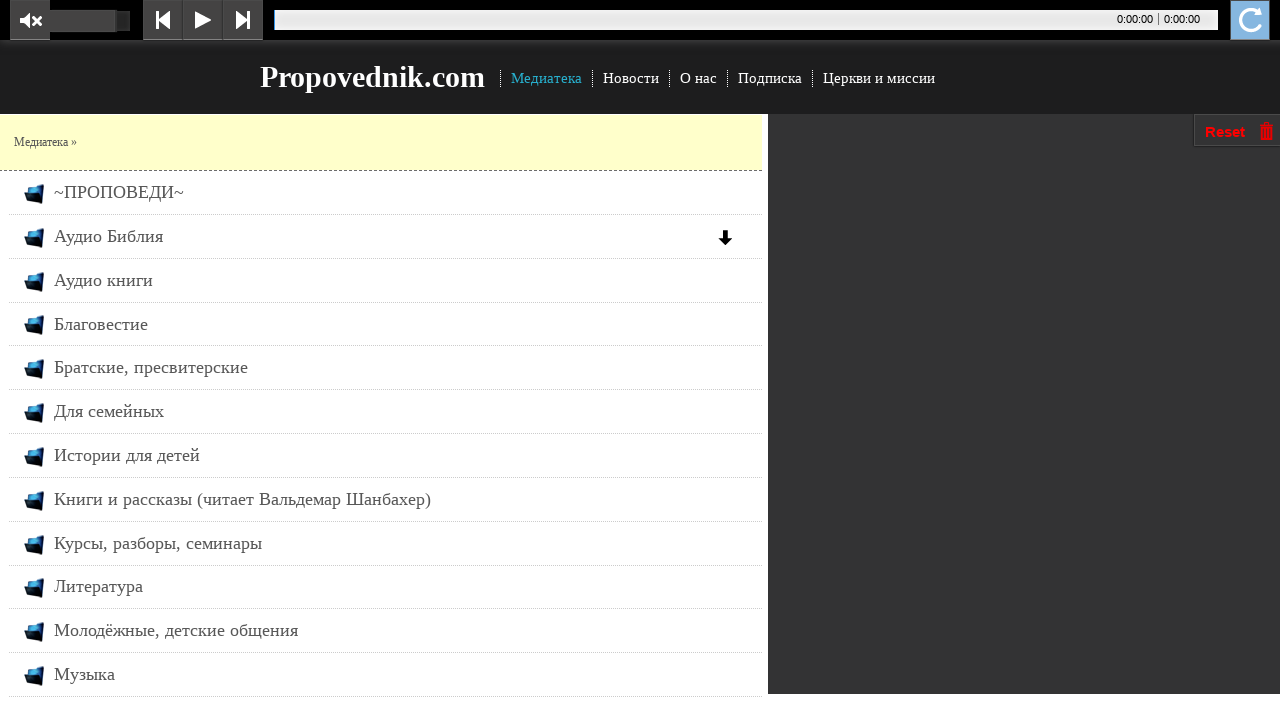

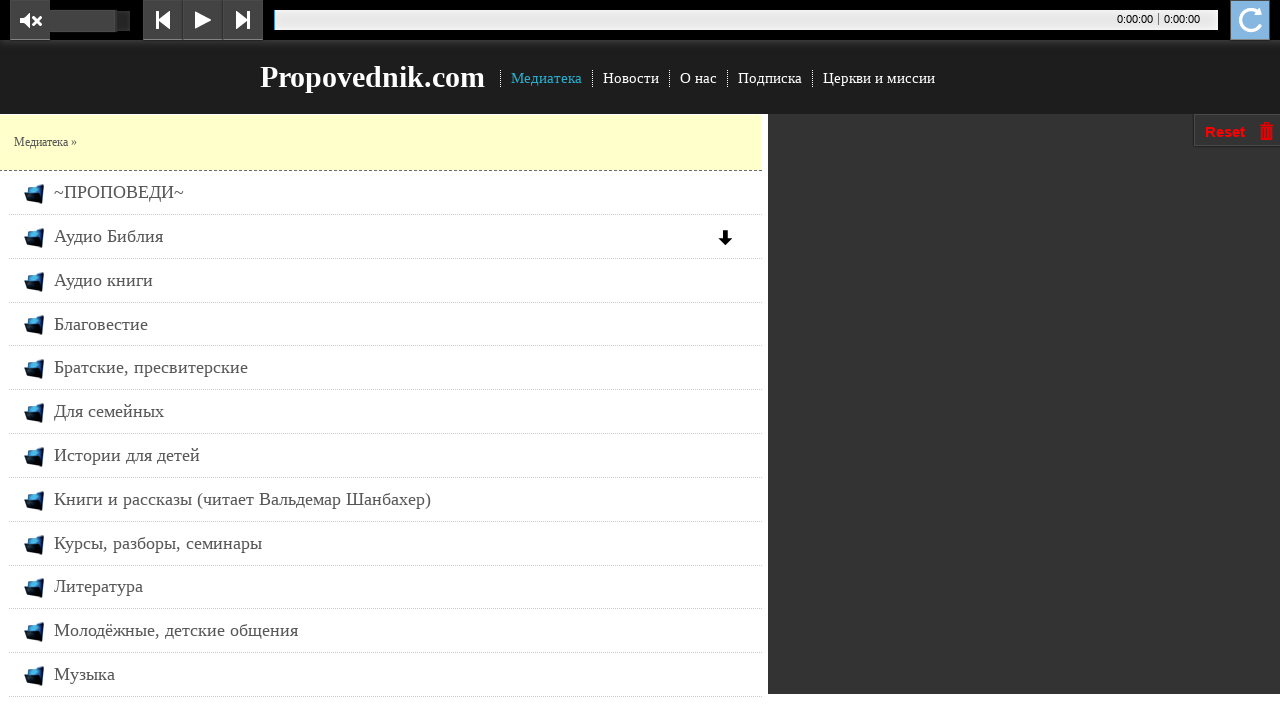